Verifies that the company branding logo is displayed on the home page

Starting URL: https://opensource-demo.orangehrmlive.com/

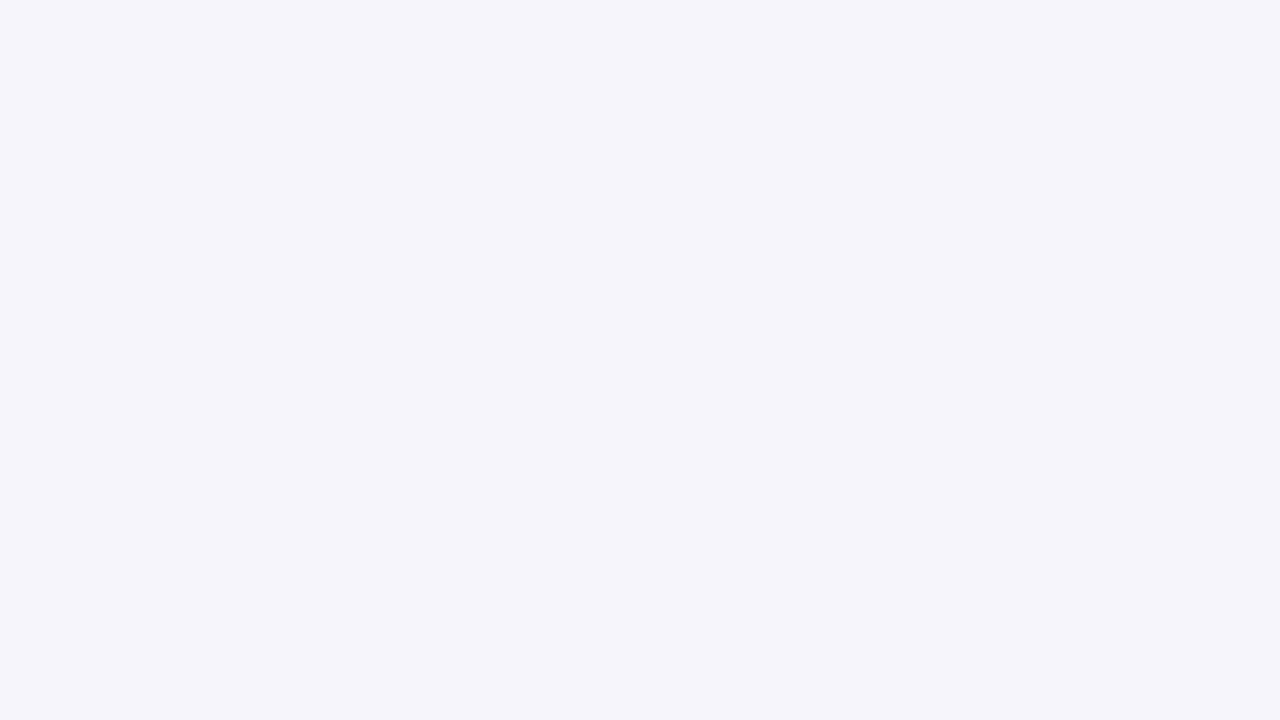

Waited for company branding logo element to load on home page
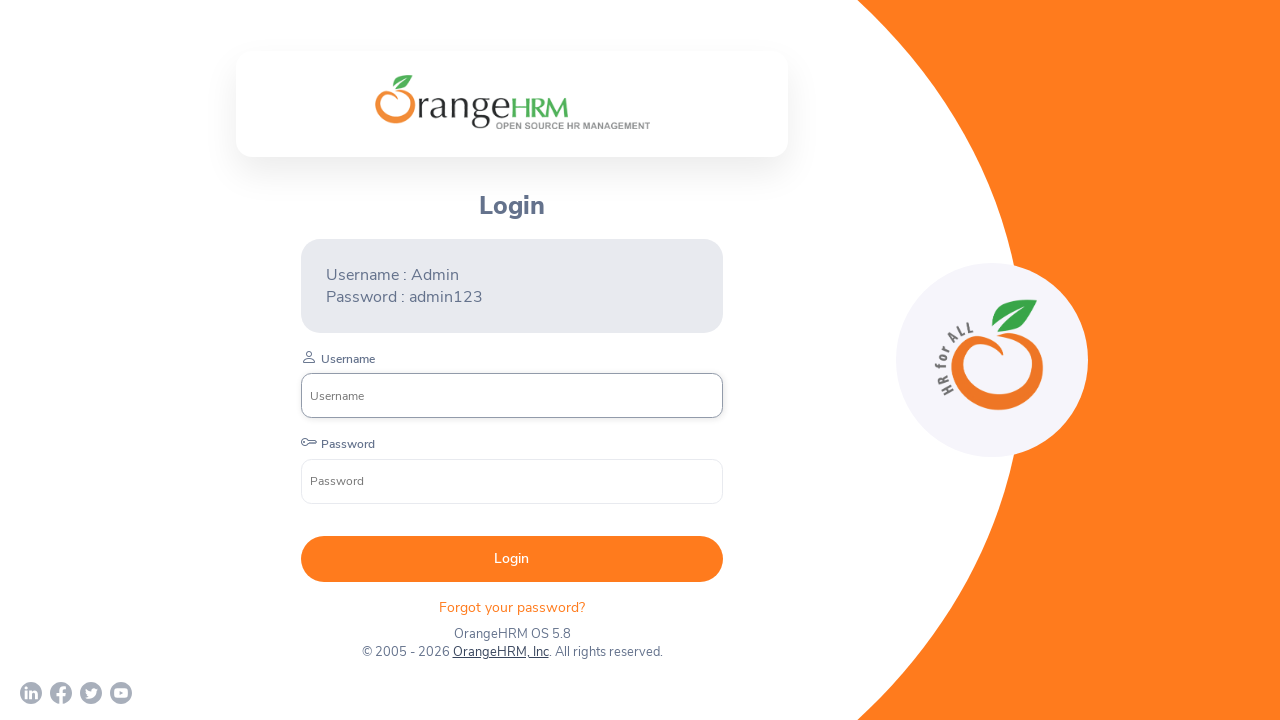

Located company branding logo element
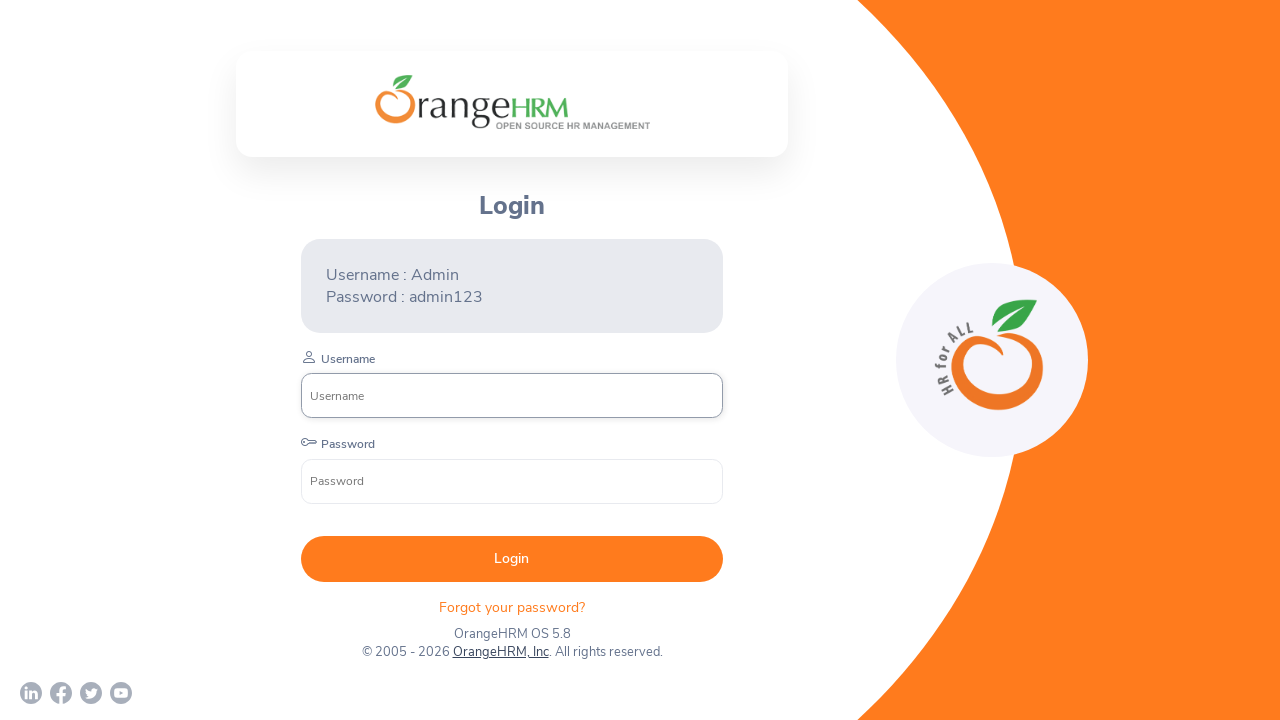

Verified company branding logo is visible on the home page
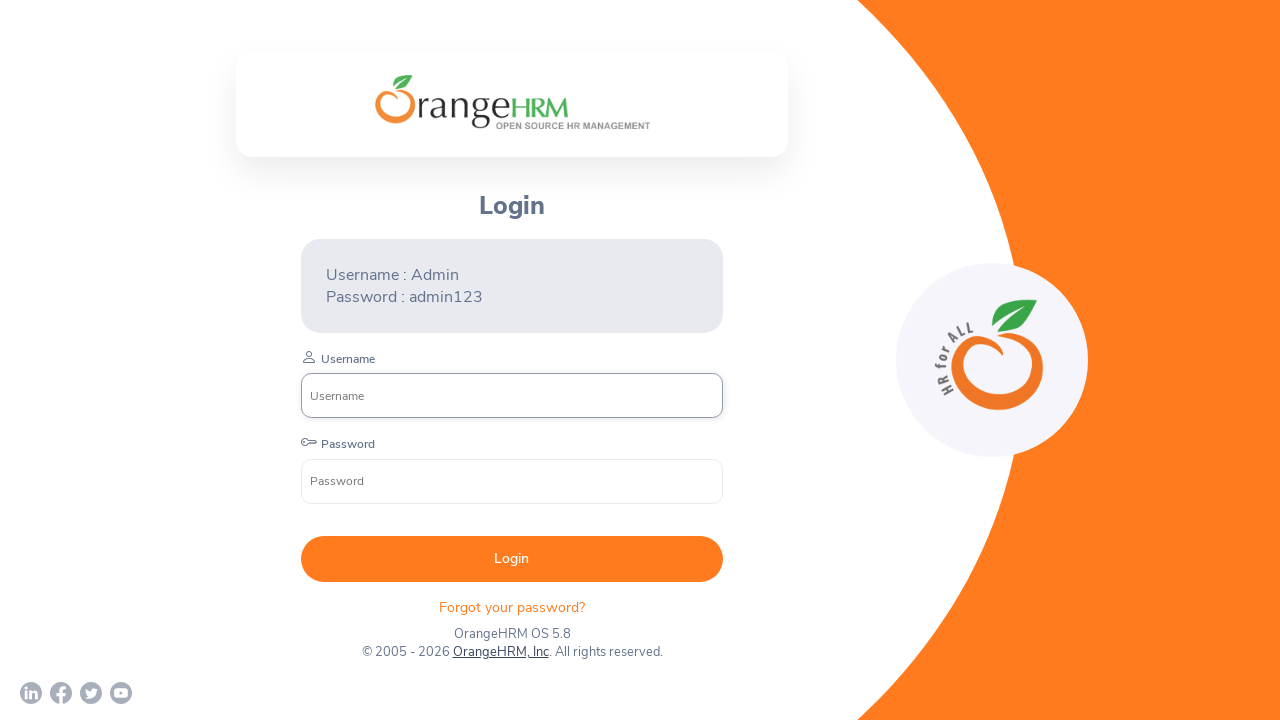

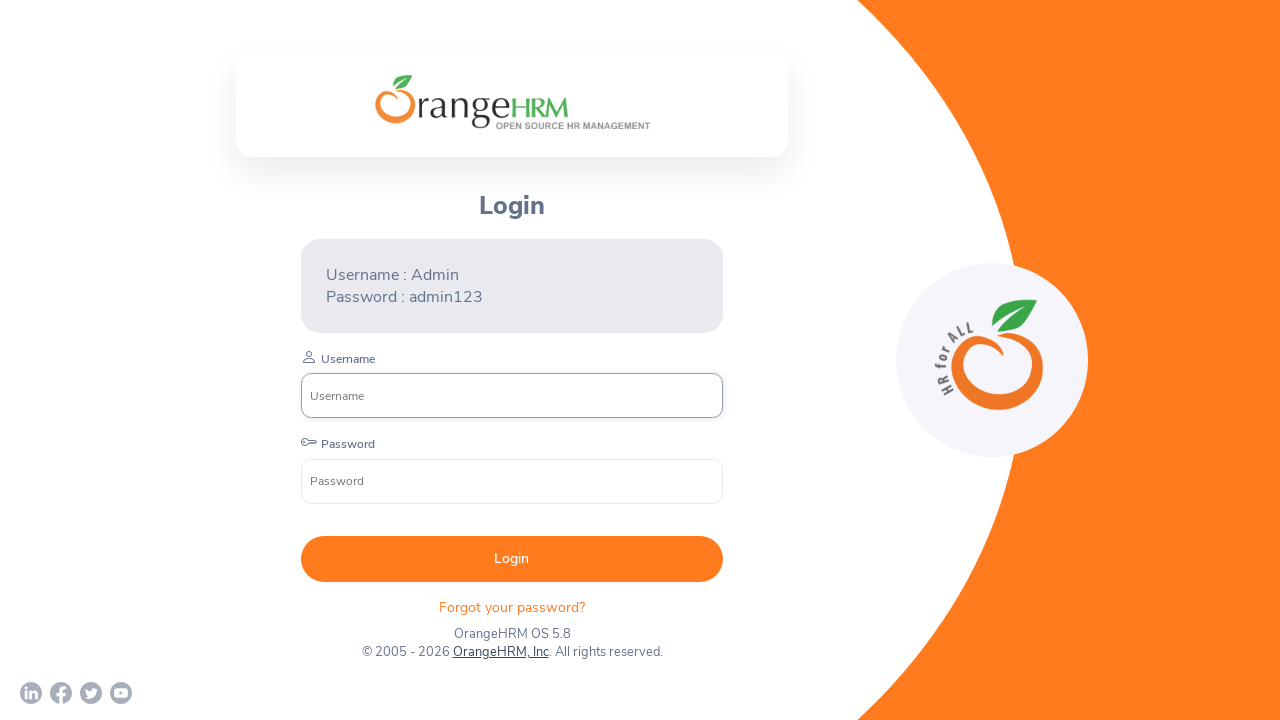